Opens the nopCommerce admin demo login page, maximizes the browser window, and verifies the page loads successfully.

Starting URL: https://admin-demo.nopcommerce.com/login?ReturnUrl=%2Fadmin%2F

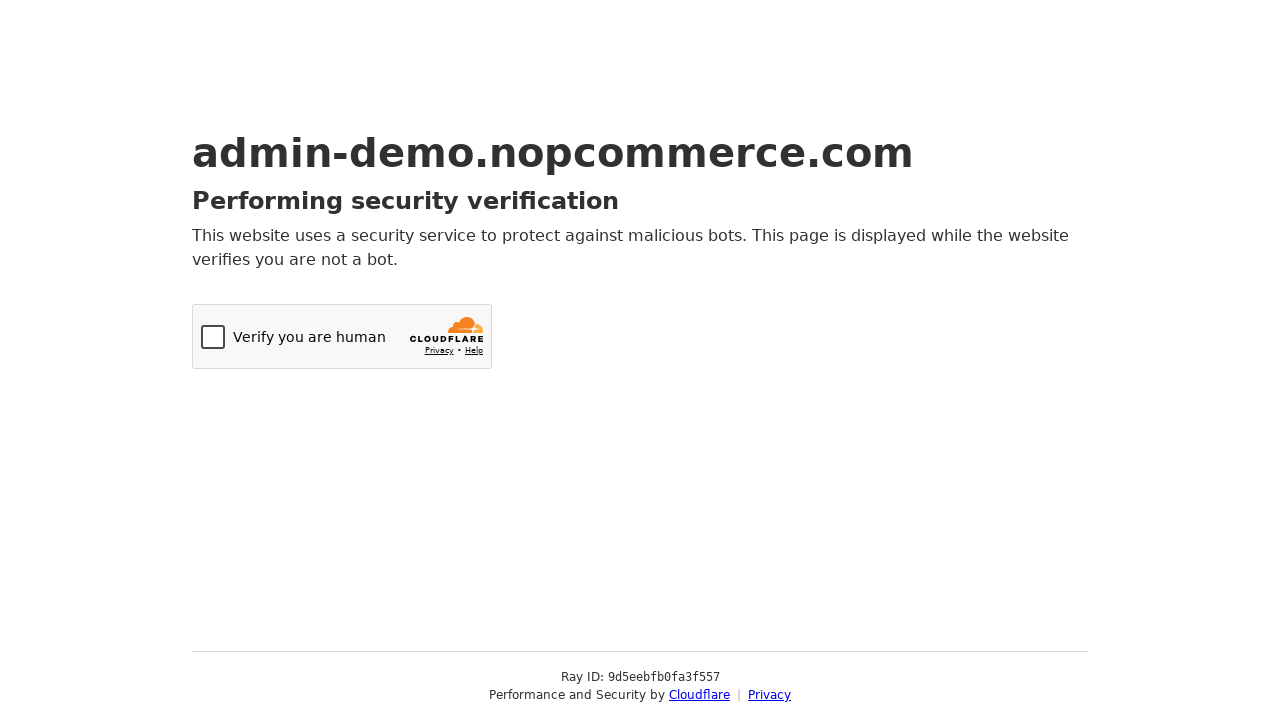

Set viewport to 1920x1080 to maximize browser window
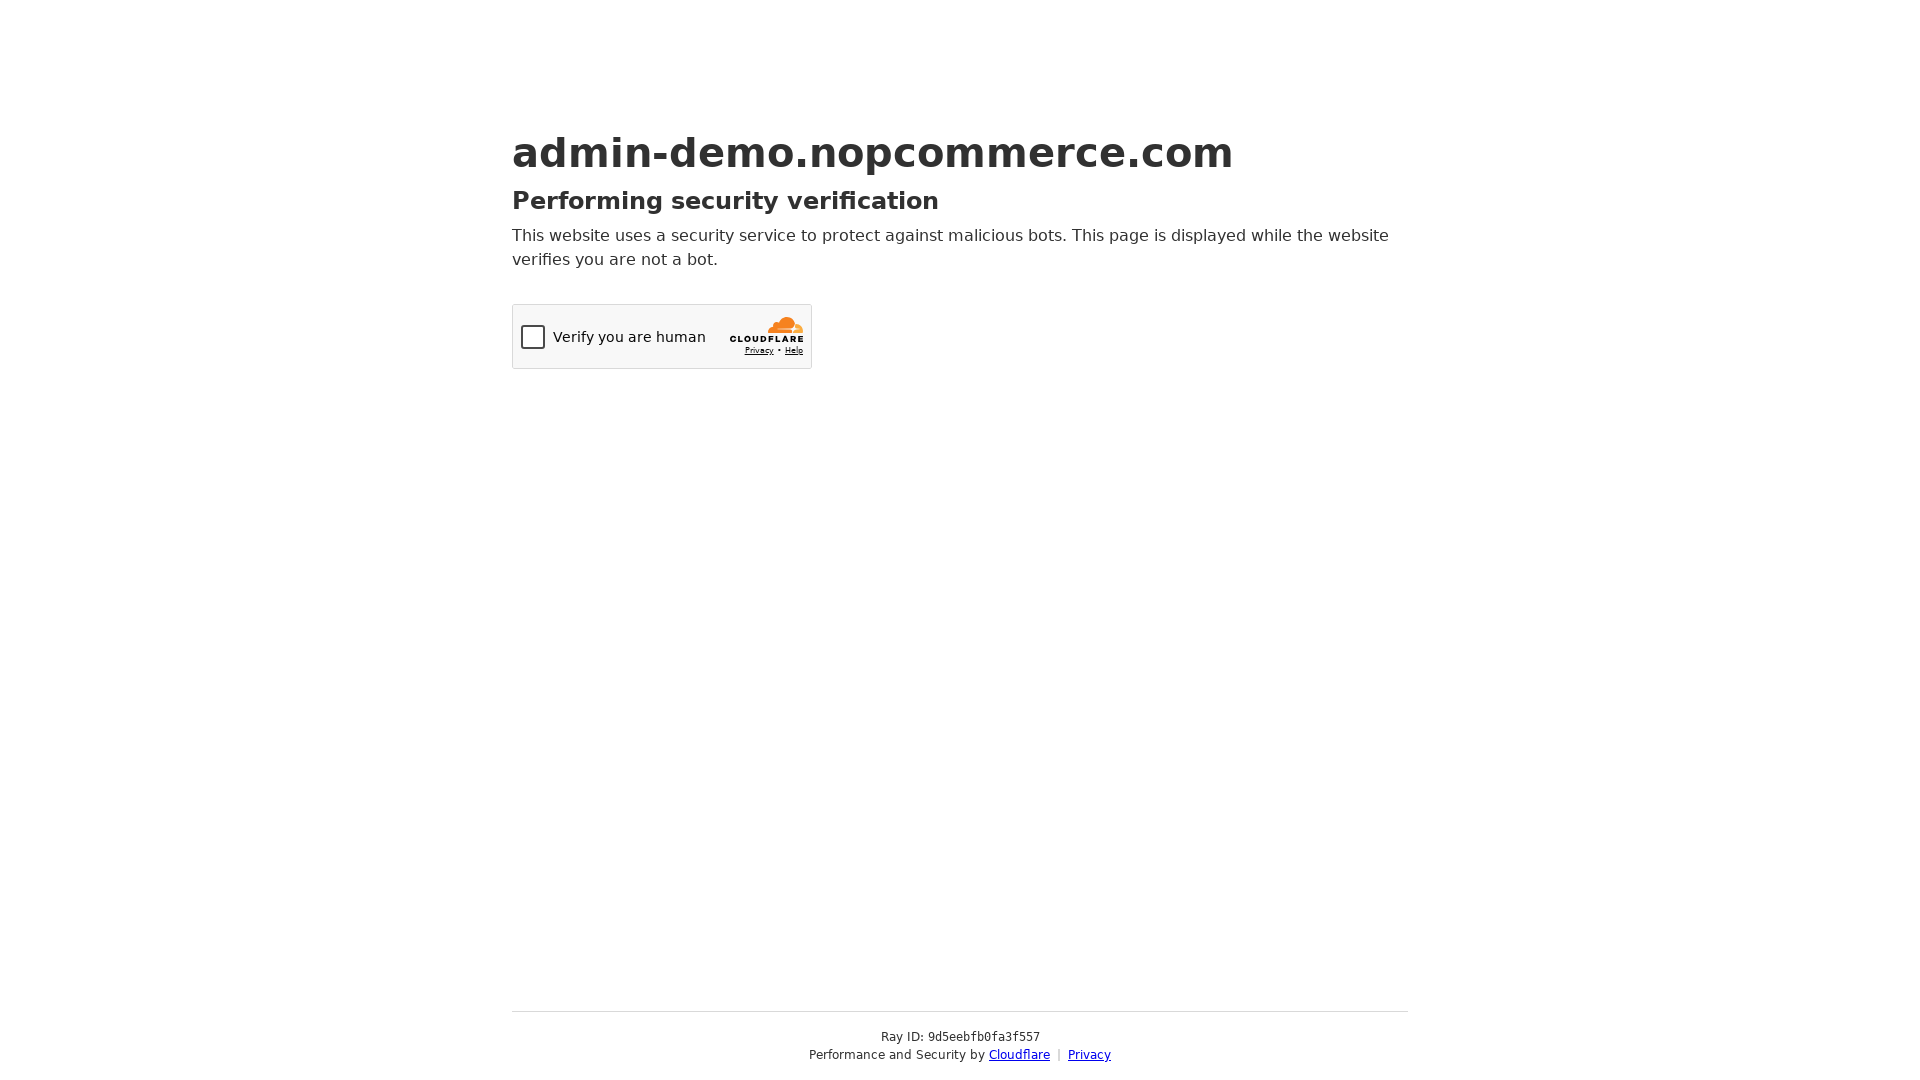

Page loaded successfully - network idle state reached
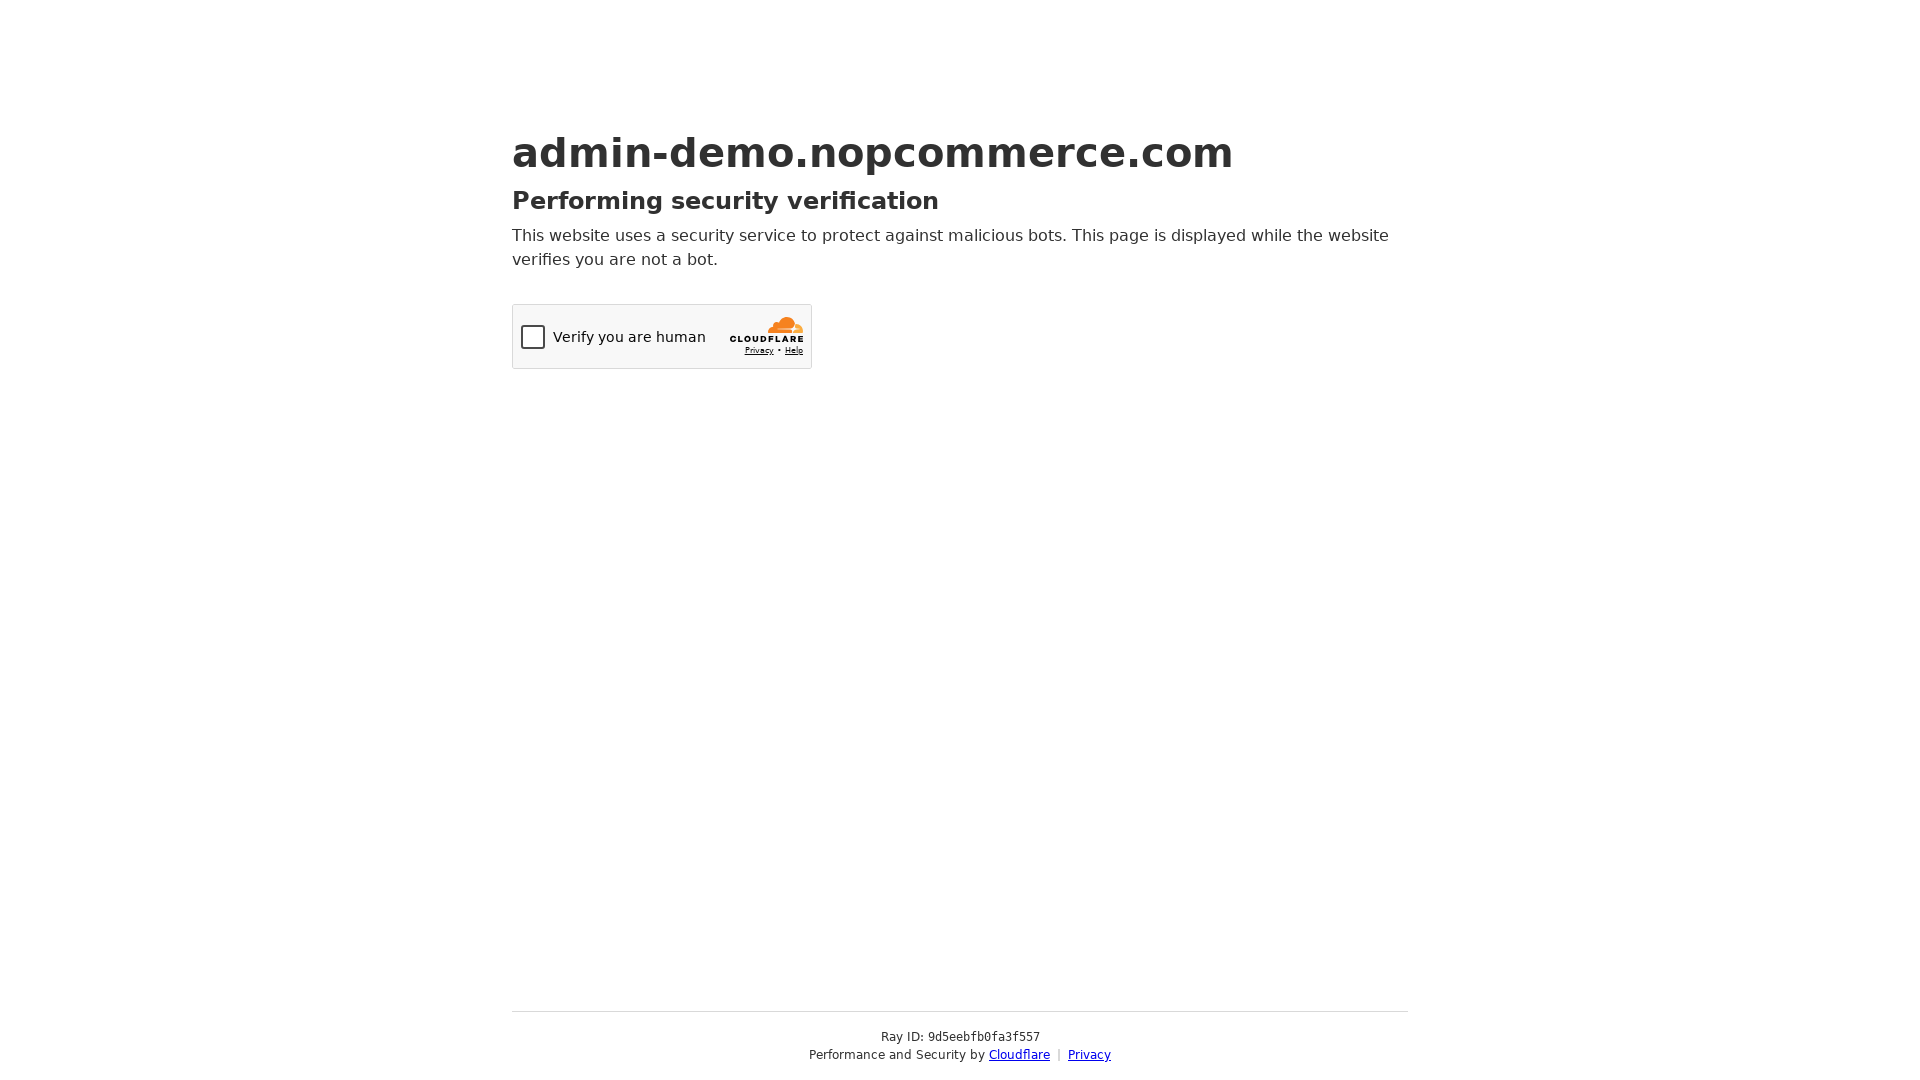

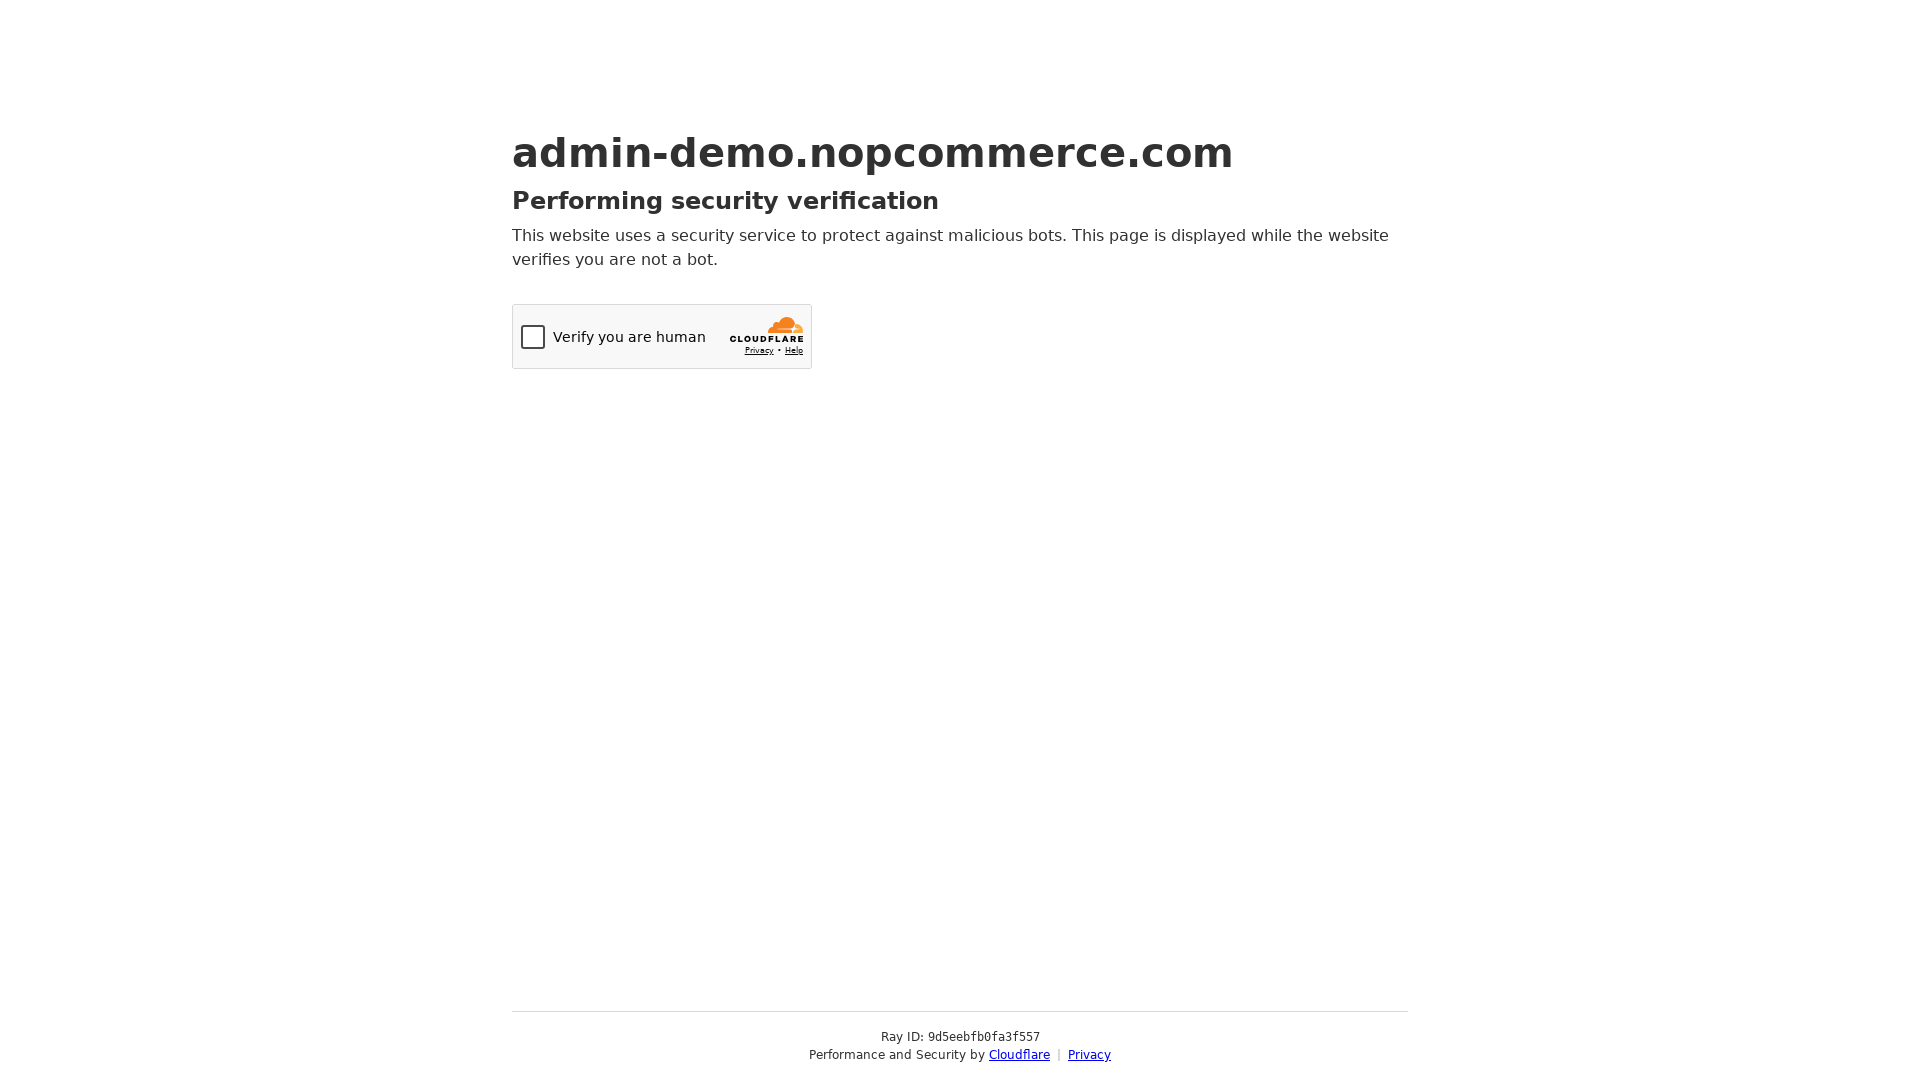